Tests dynamic loading where the finish element doesn't exist initially in the DOM, clicking start and waiting for it to appear with expected text

Starting URL: http://the-internet.herokuapp.com/dynamic_loading/2

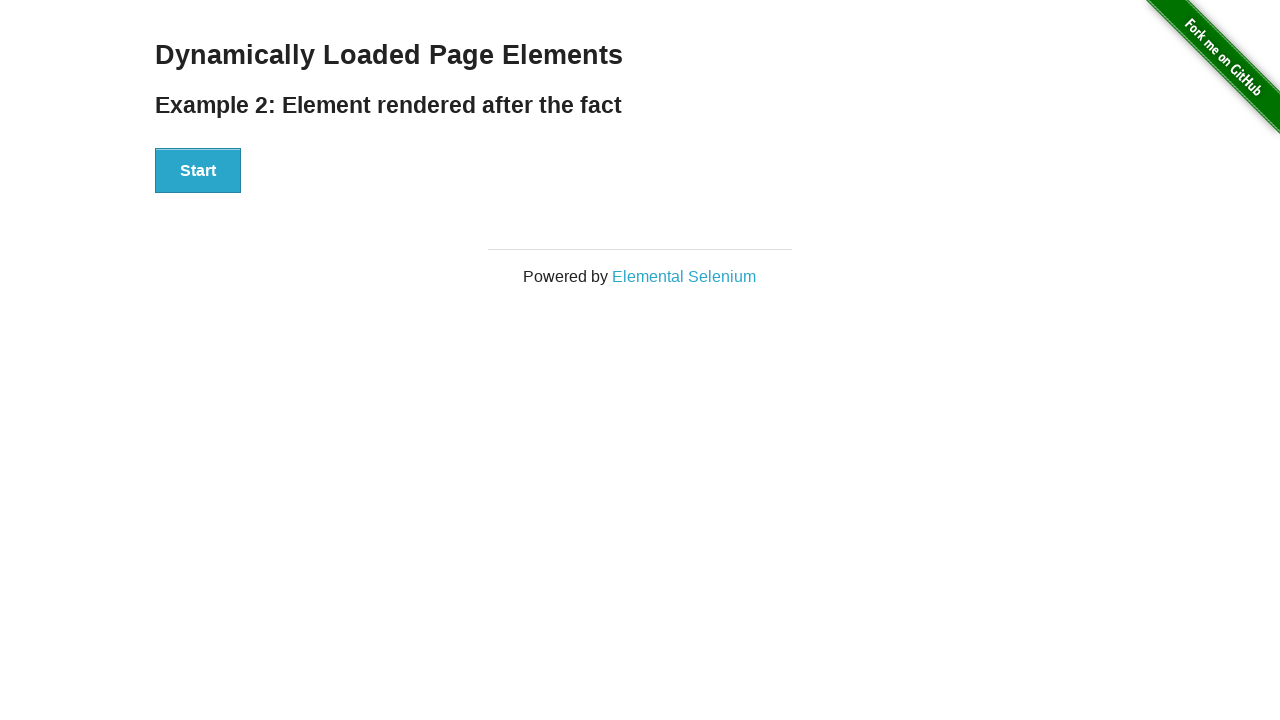

Navigated to dynamic loading test page
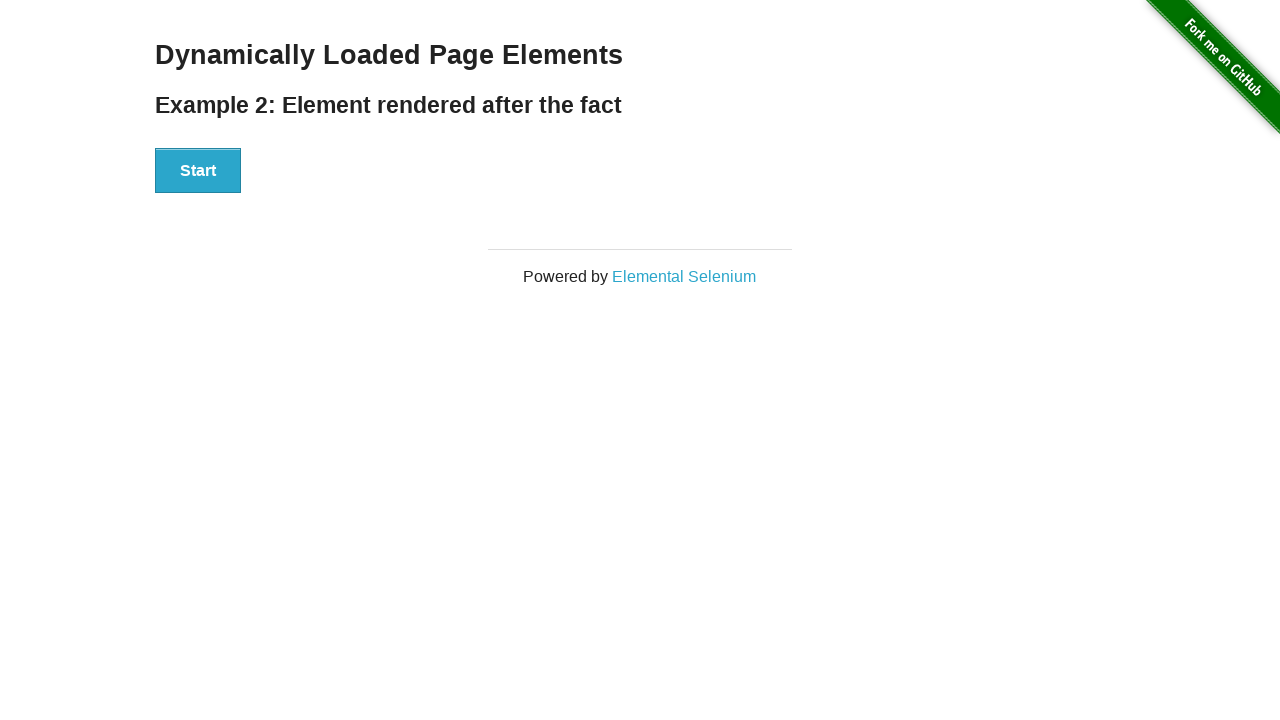

Clicked Start button to trigger dynamic loading at (198, 171) on xpath=//button[contains(text(),'Start')]
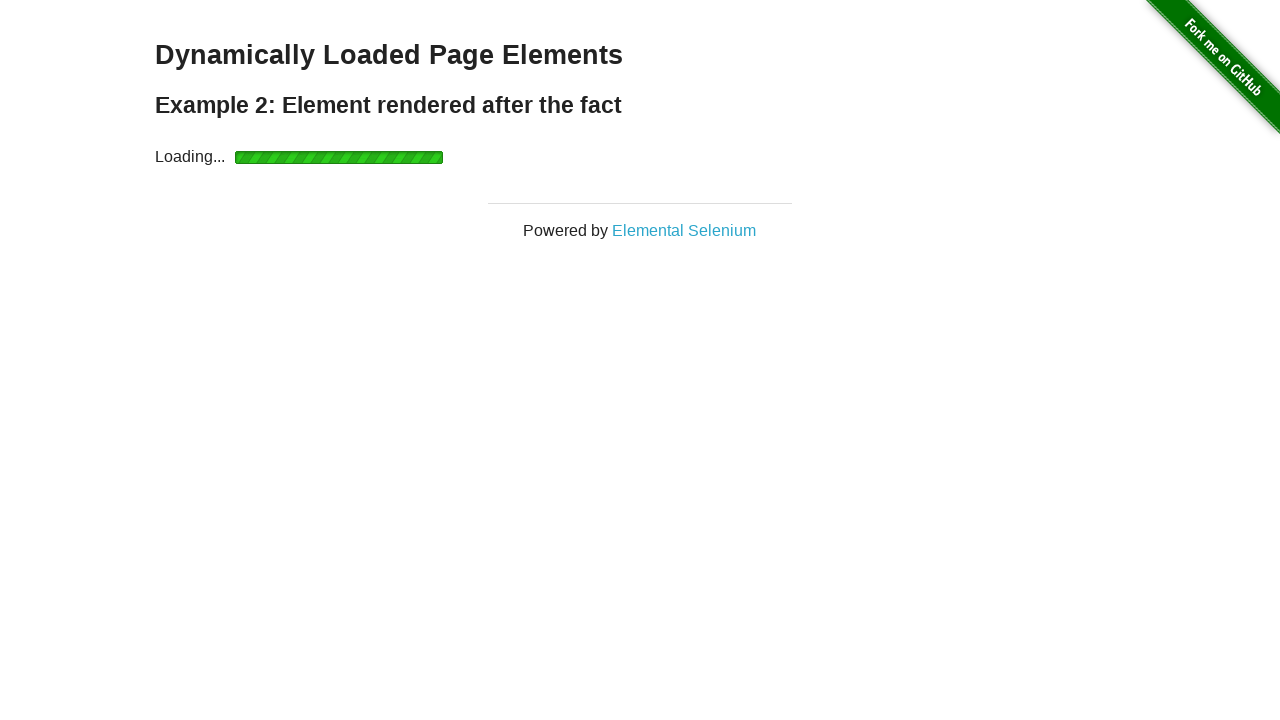

Waited for finish element to appear with 'Hello World!' text
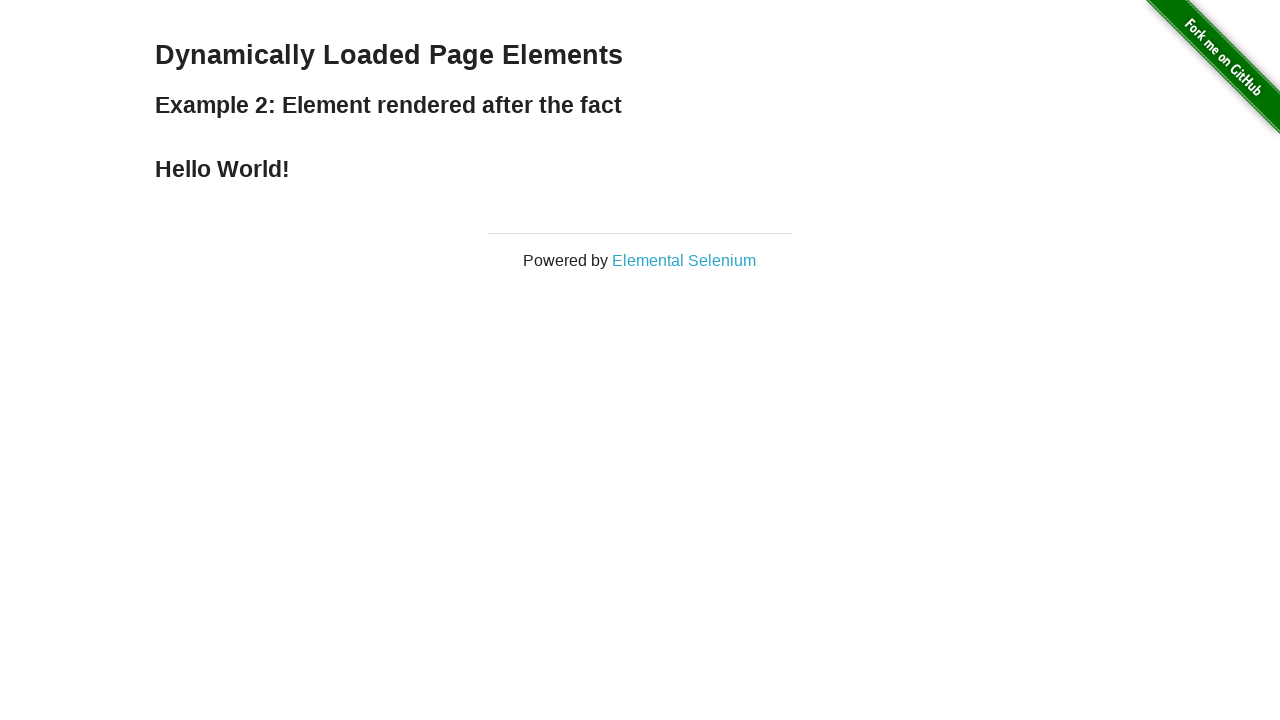

Located finish element
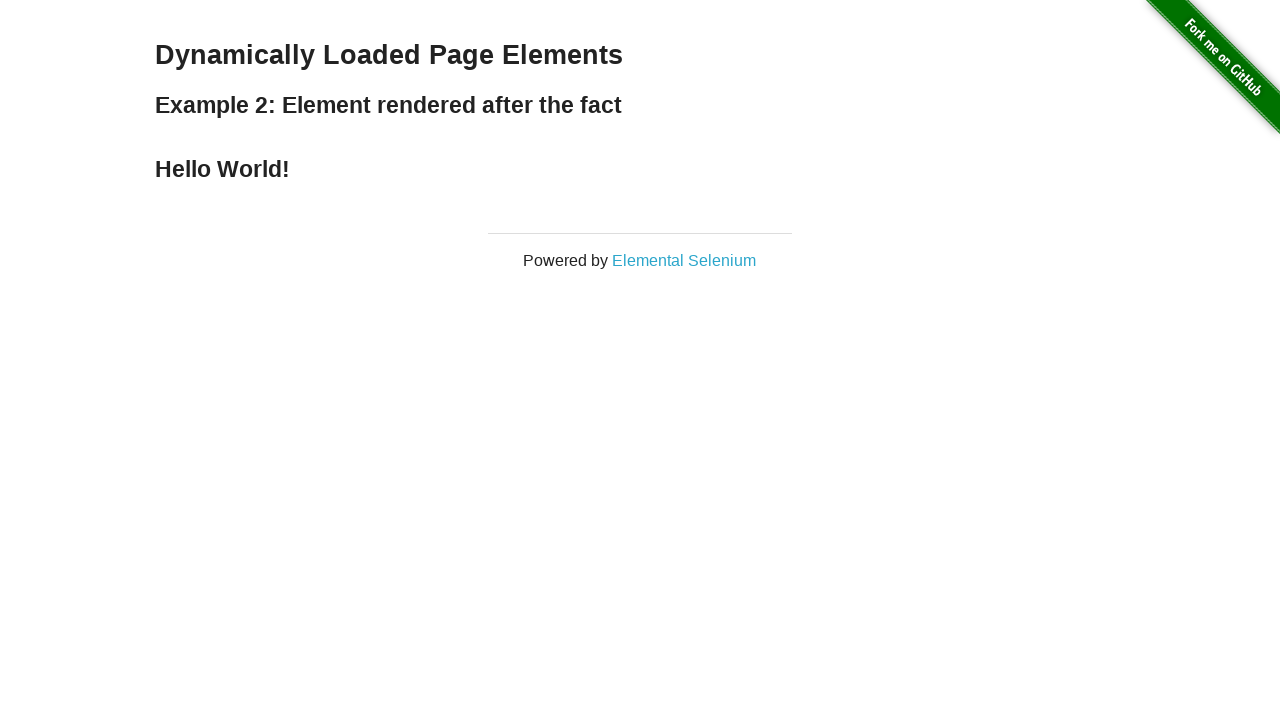

Verified finish element contains 'Hello World!' text
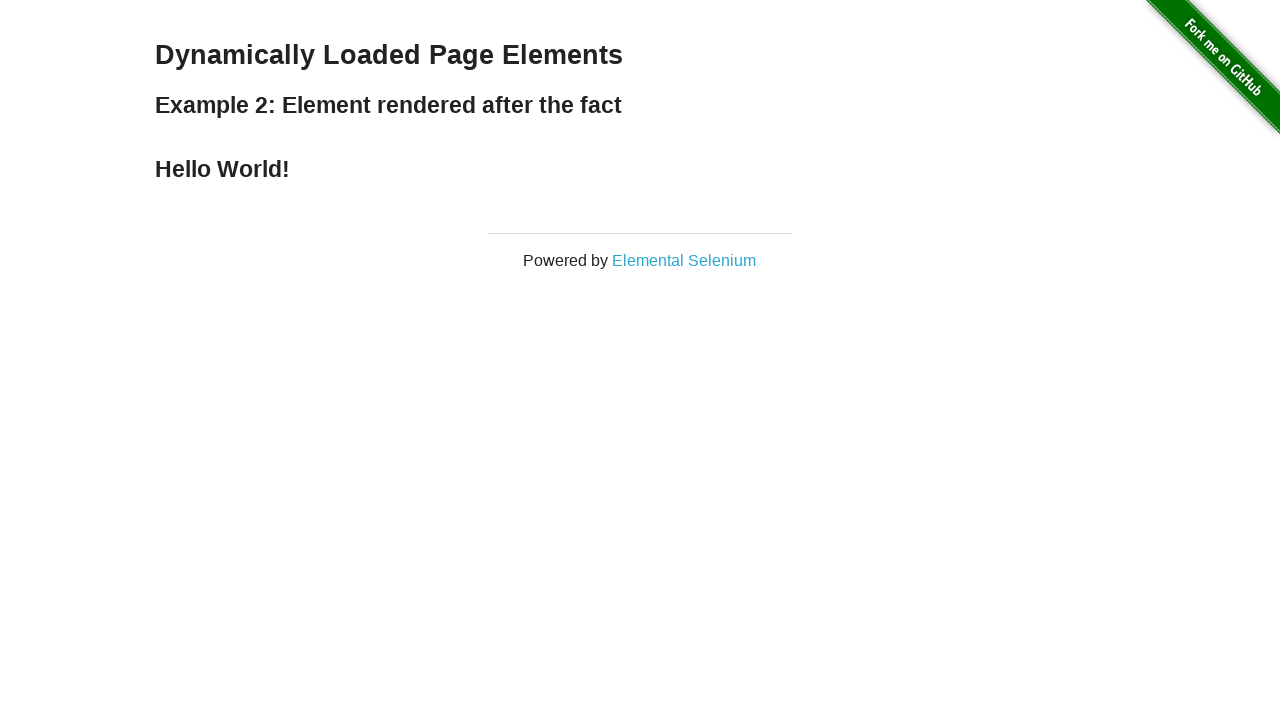

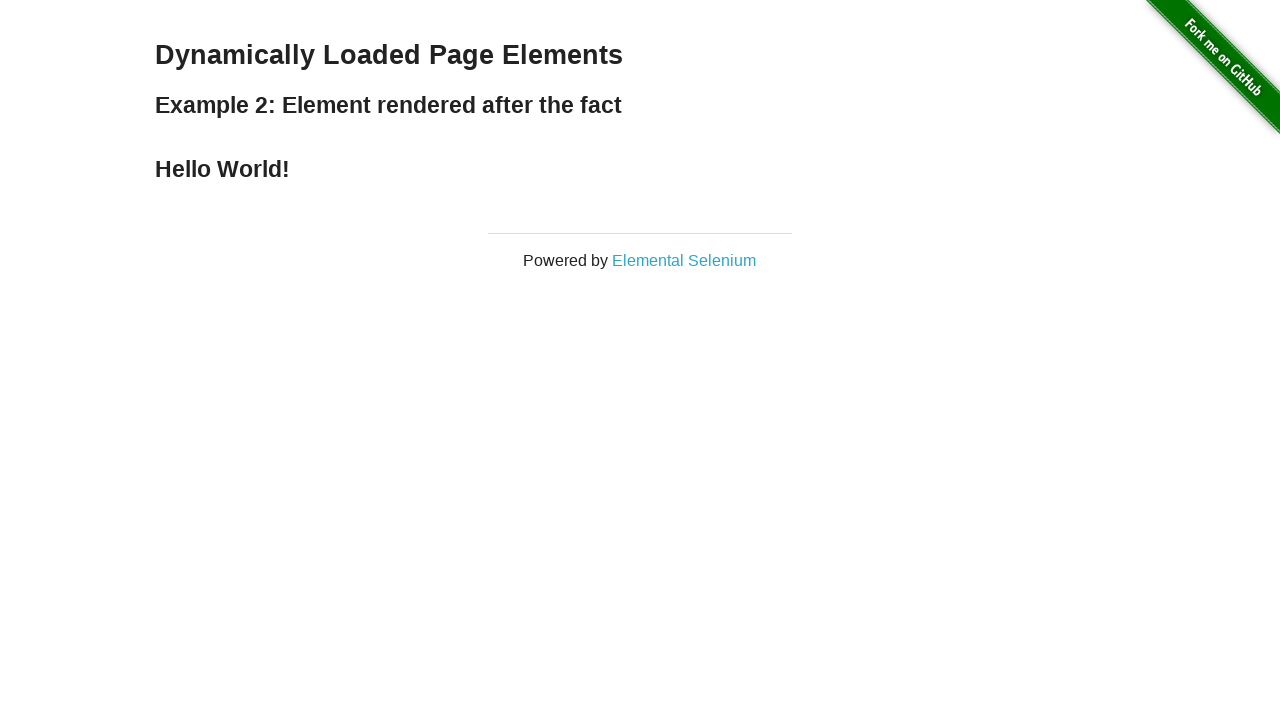